Tests JavaScript Prompt popup by clicking the JS Prompt button, entering text into the prompt, accepting it, and verifying the entered text appears in the result message

Starting URL: https://the-internet.herokuapp.com/javascript_alerts

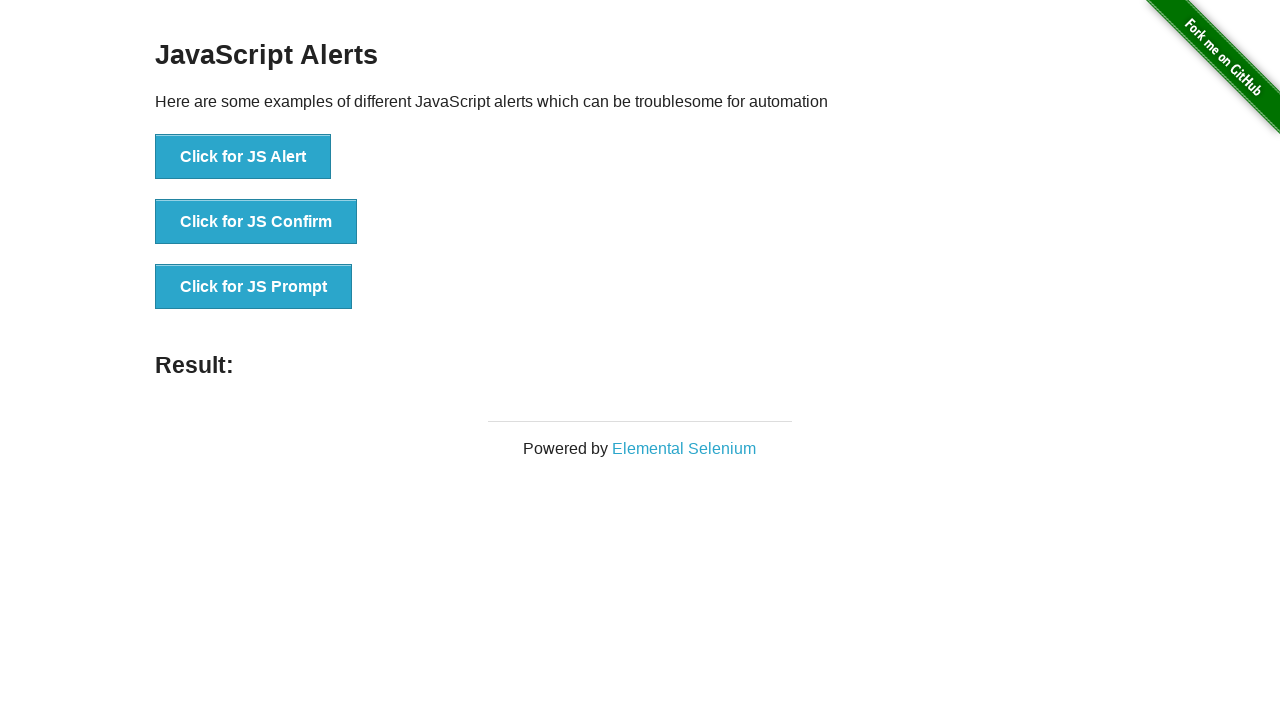

Set up dialog handler to accept prompt with 'Hello Playwright Test'
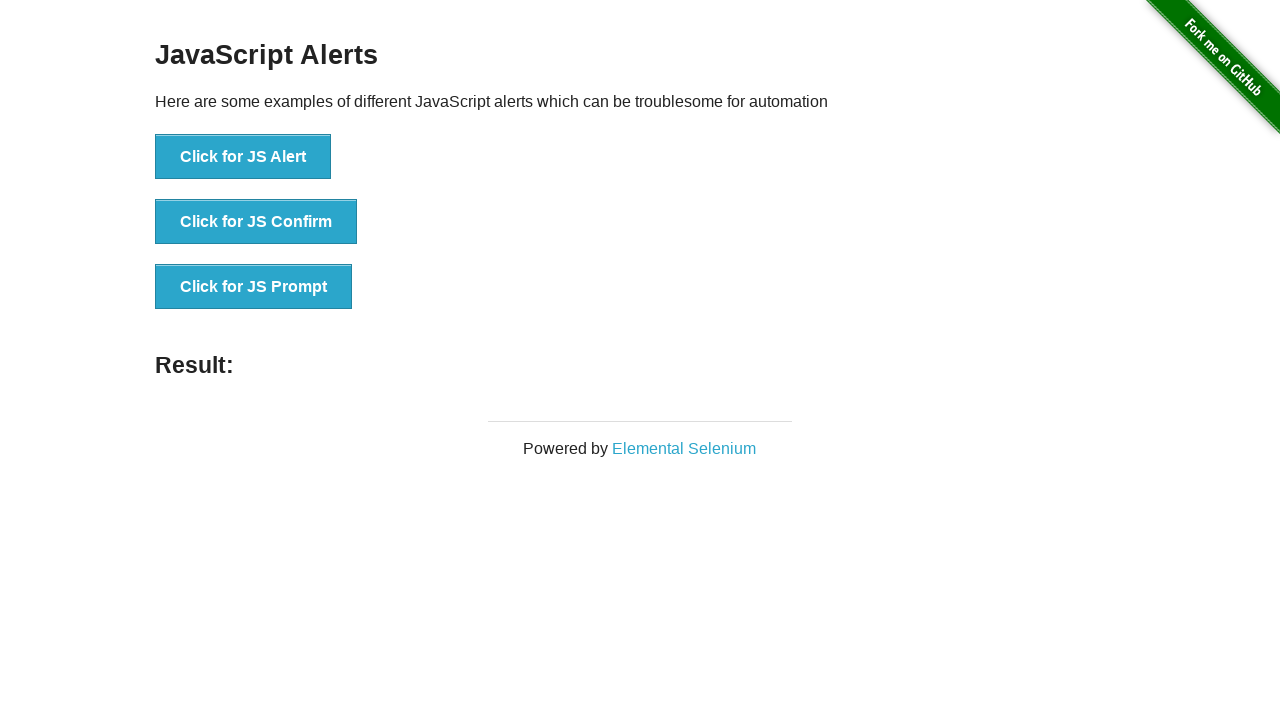

Clicked JS Prompt button to trigger JavaScript prompt at (254, 287) on button[onclick*=jsPrompt]
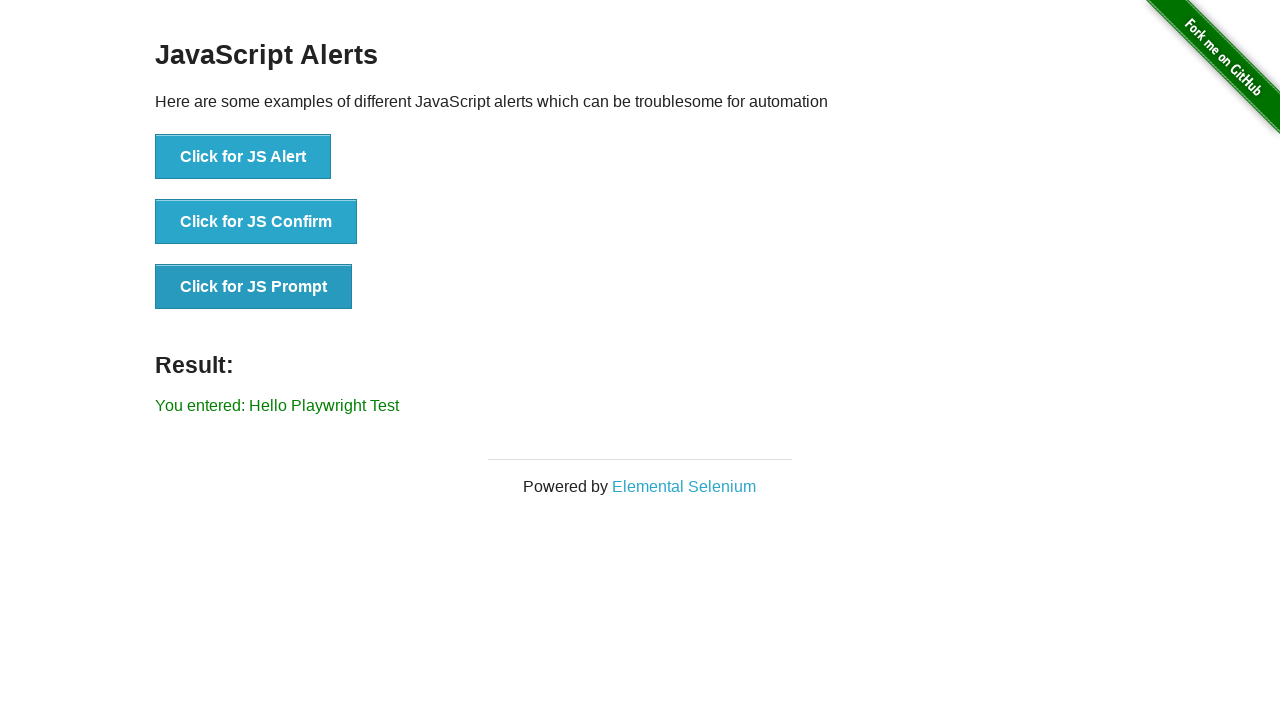

Result message appeared after accepting prompt with entered text
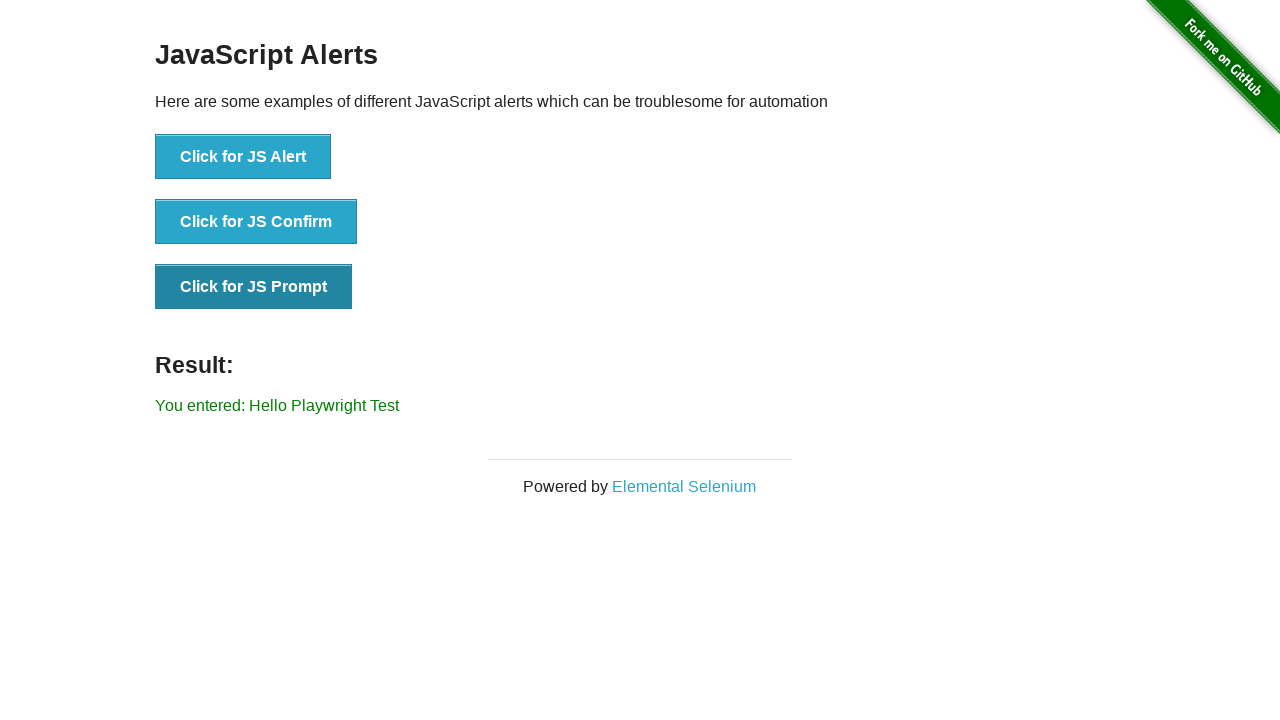

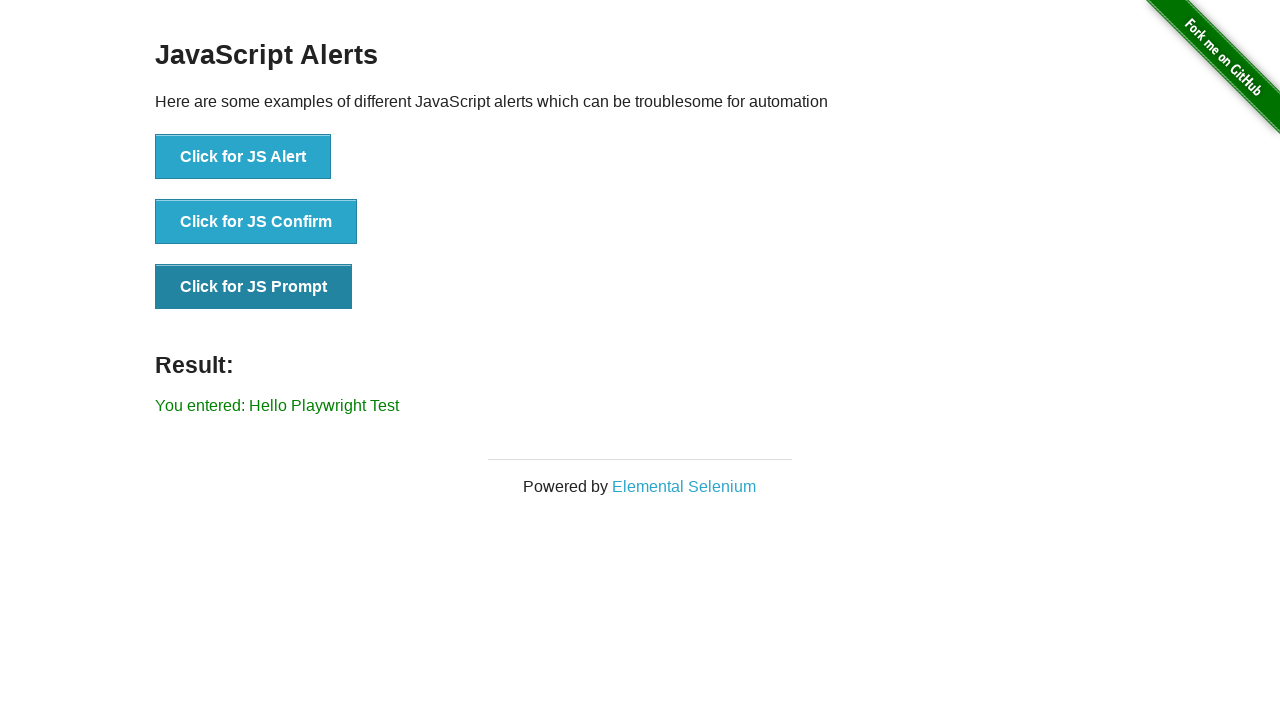